Tests navigation through the main menu to access the A1 Program page and verifies the page content

Starting URL: https://www.srpski-strani.com/index_eng.php

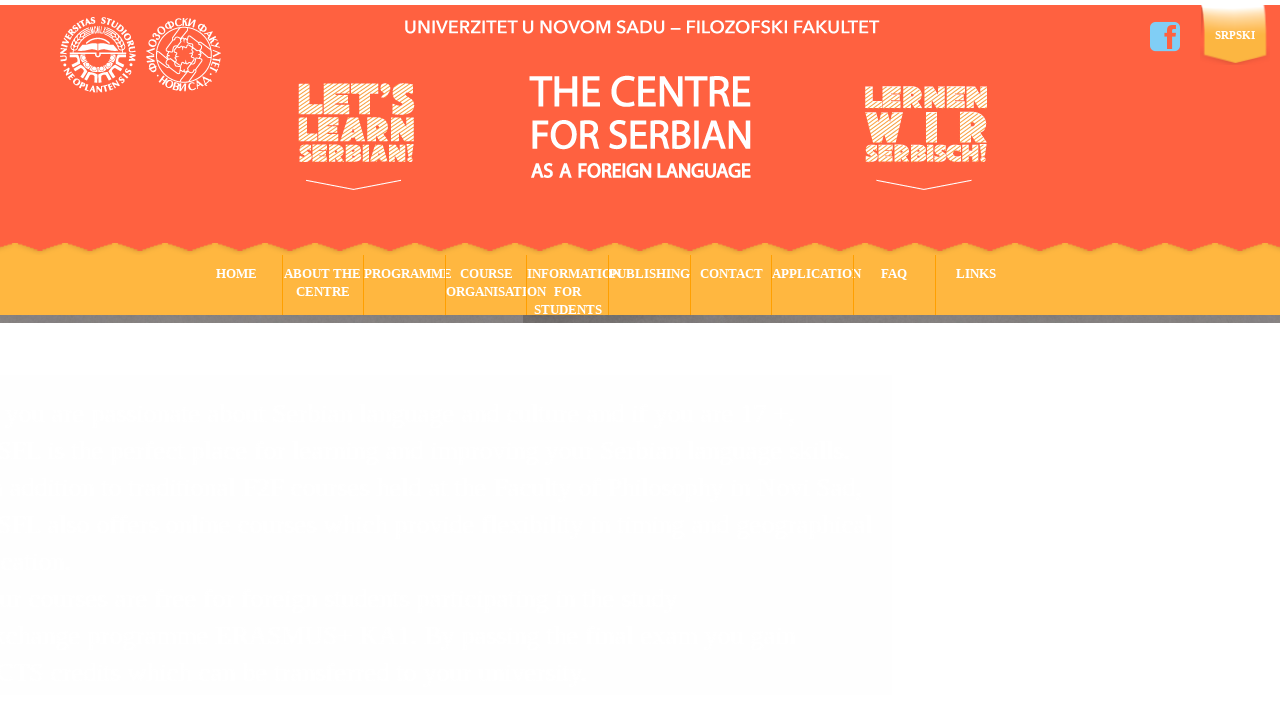

Hovered over Programme menu item at (405, 285) on xpath=/html/body/div/div[1]/div[2]/div/div/ul/li[3]/a
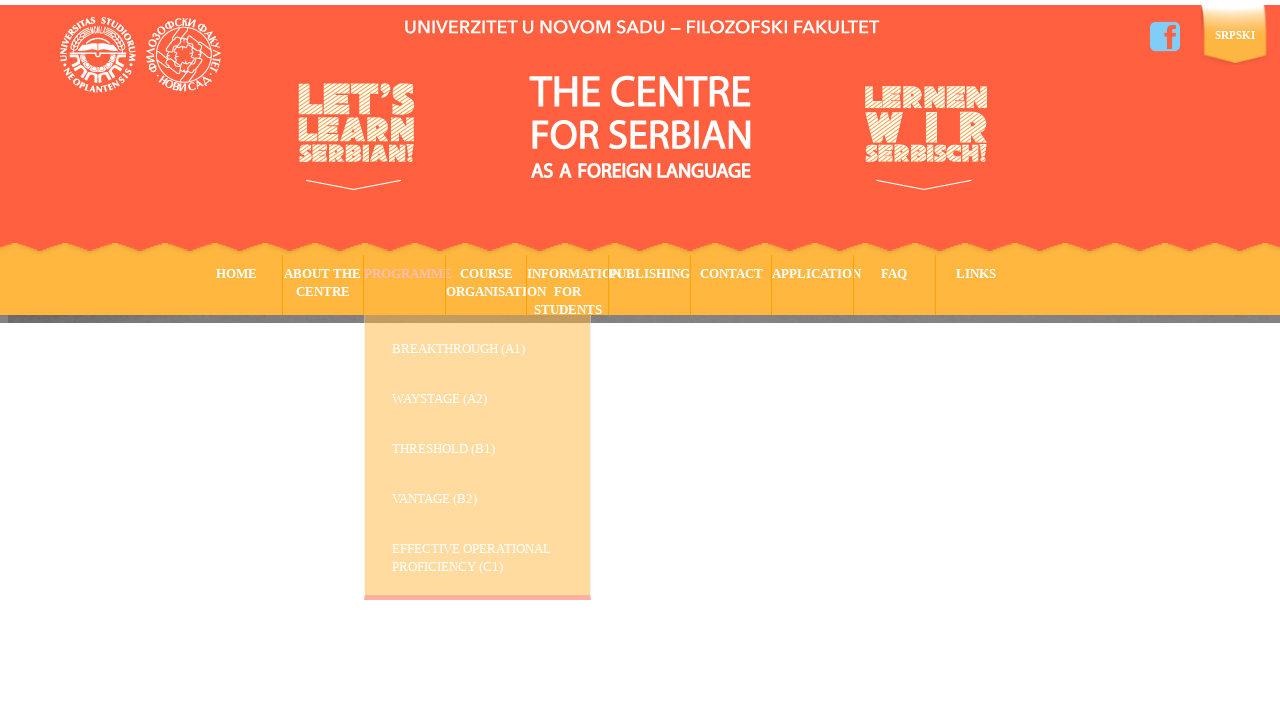

Clicked on A1 Program submenu item at (492, 355) on xpath=/html/body/div/div[1]/div[2]/div/div/ul/li[3]/ul/li[1]/a
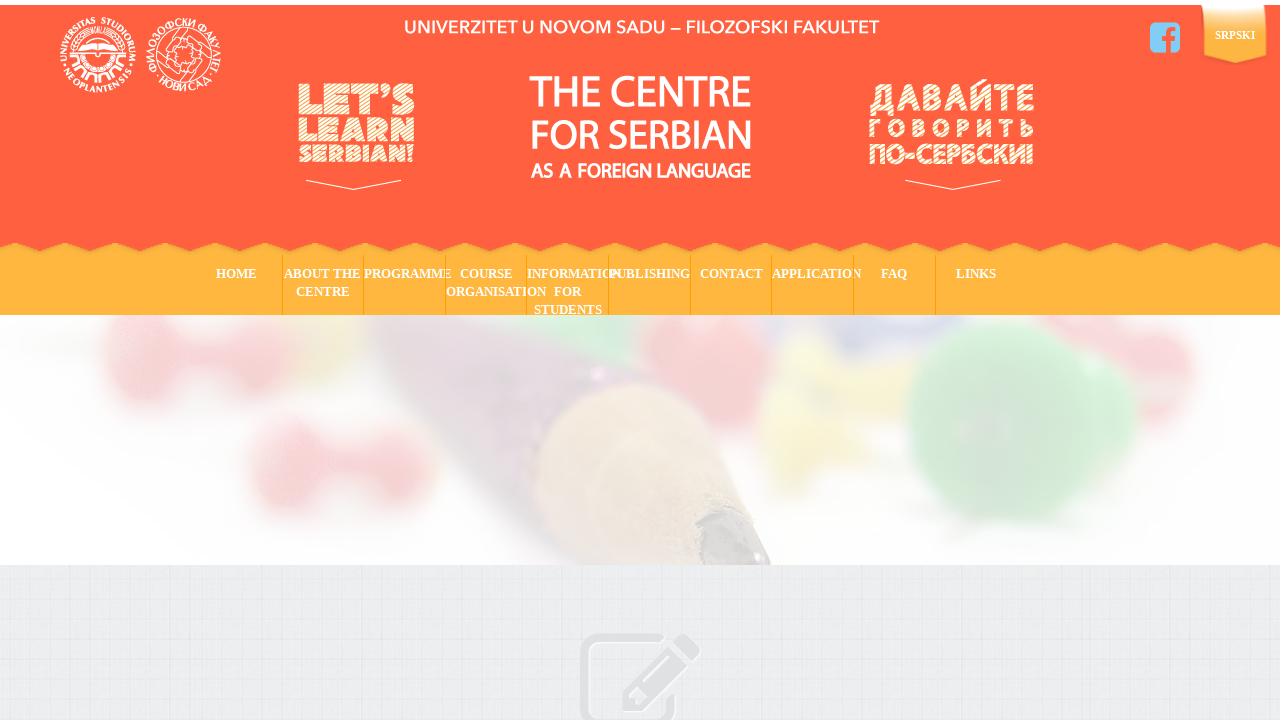

A1 Program page content loaded and element found
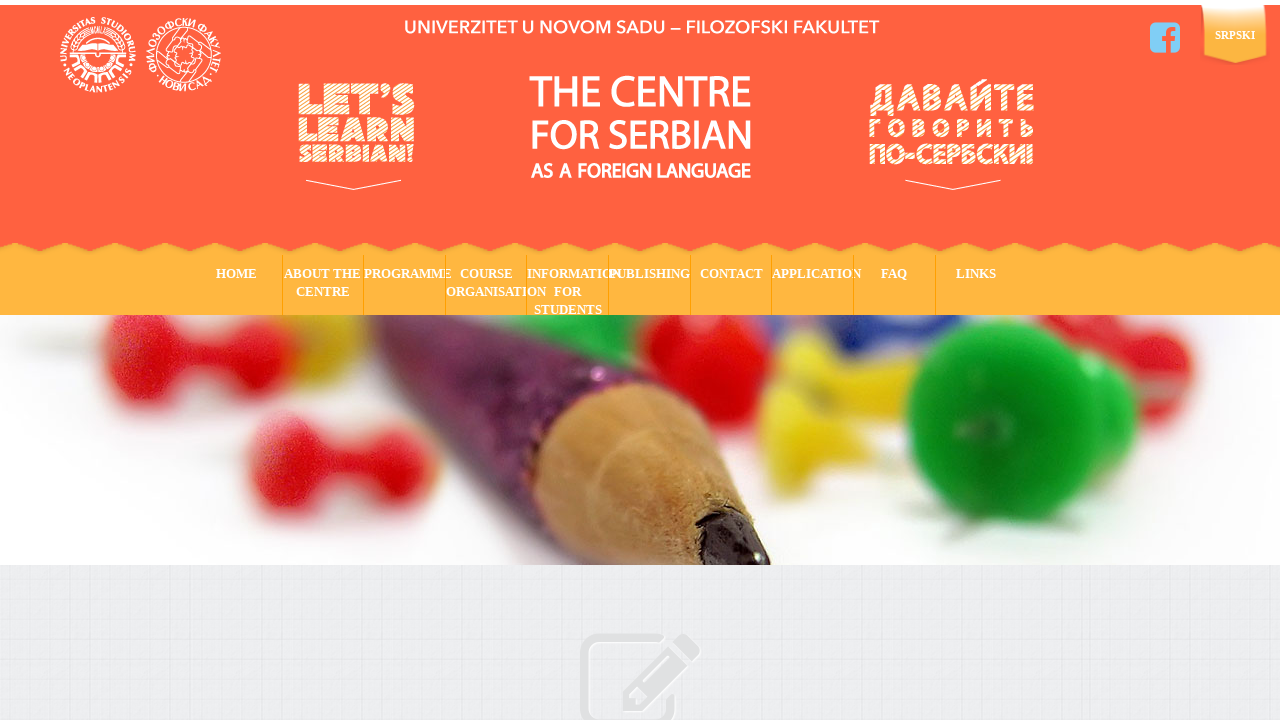

Verified page content matches 'AIM AND SYLLABUS'
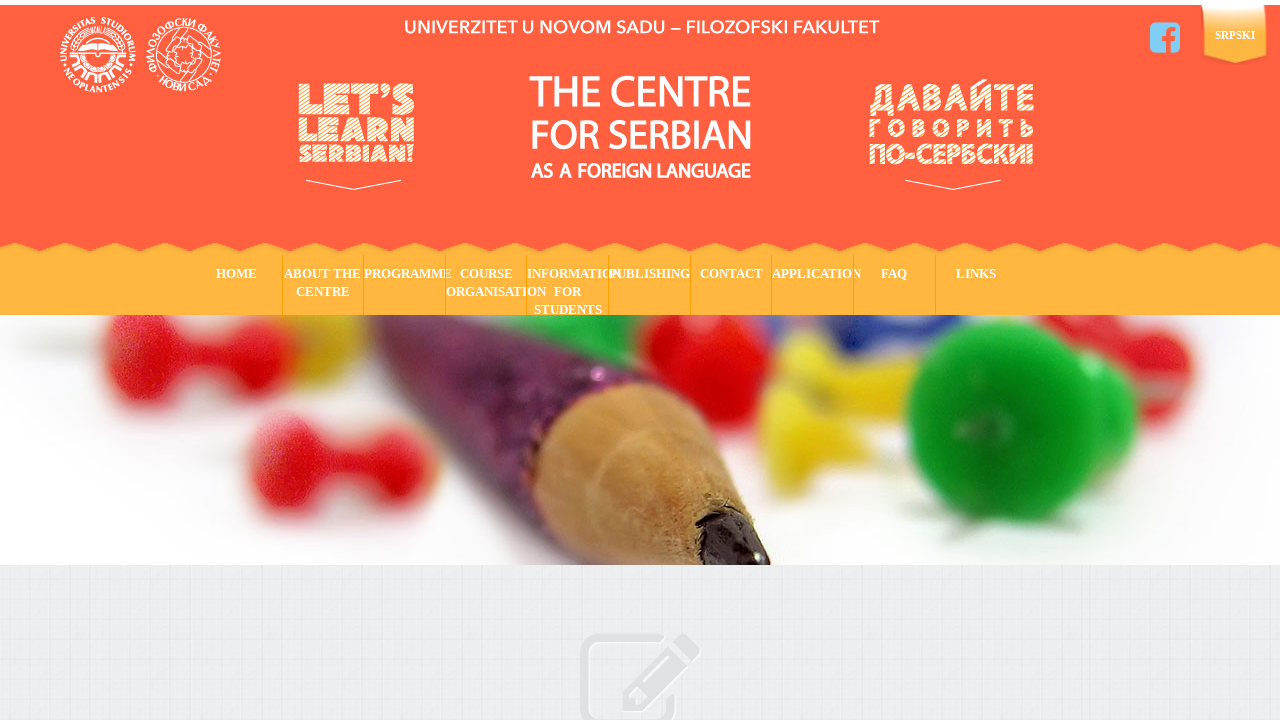

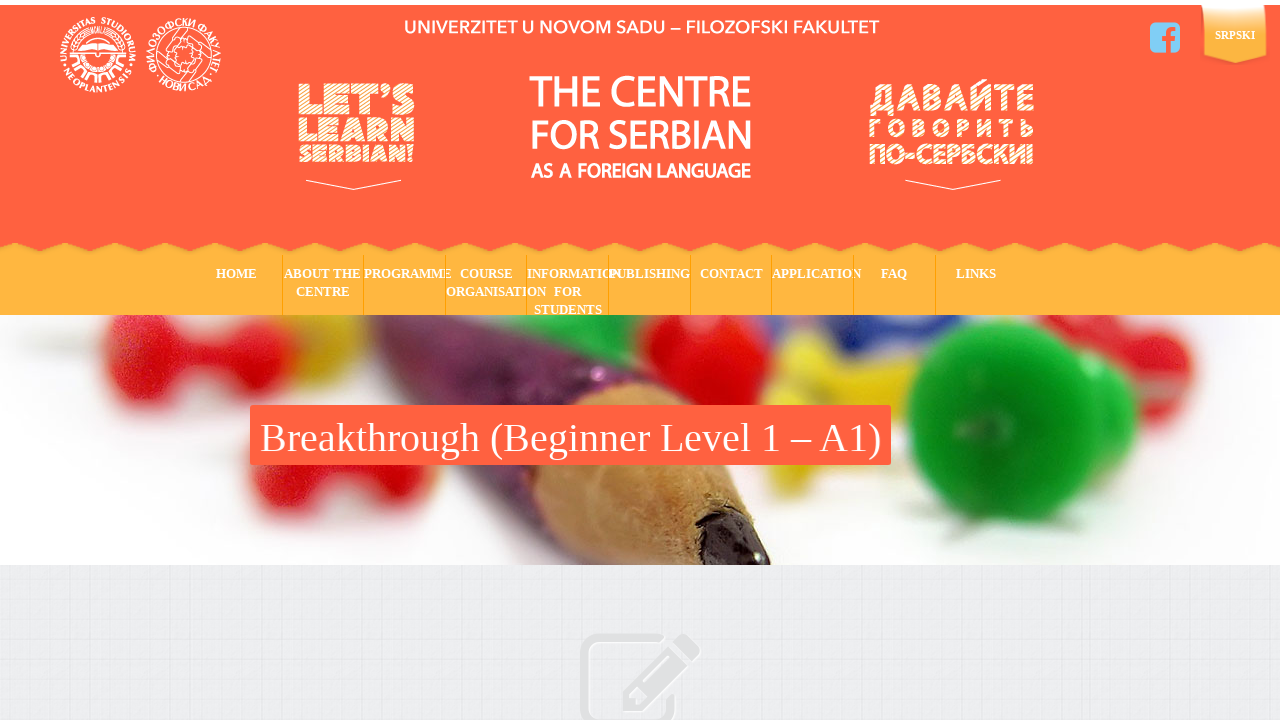